Tests iframe handling by switching to a frame and selecting an option from a dropdown menu

Starting URL: https://www.hyrtutorials.com/p/frames-practice.html

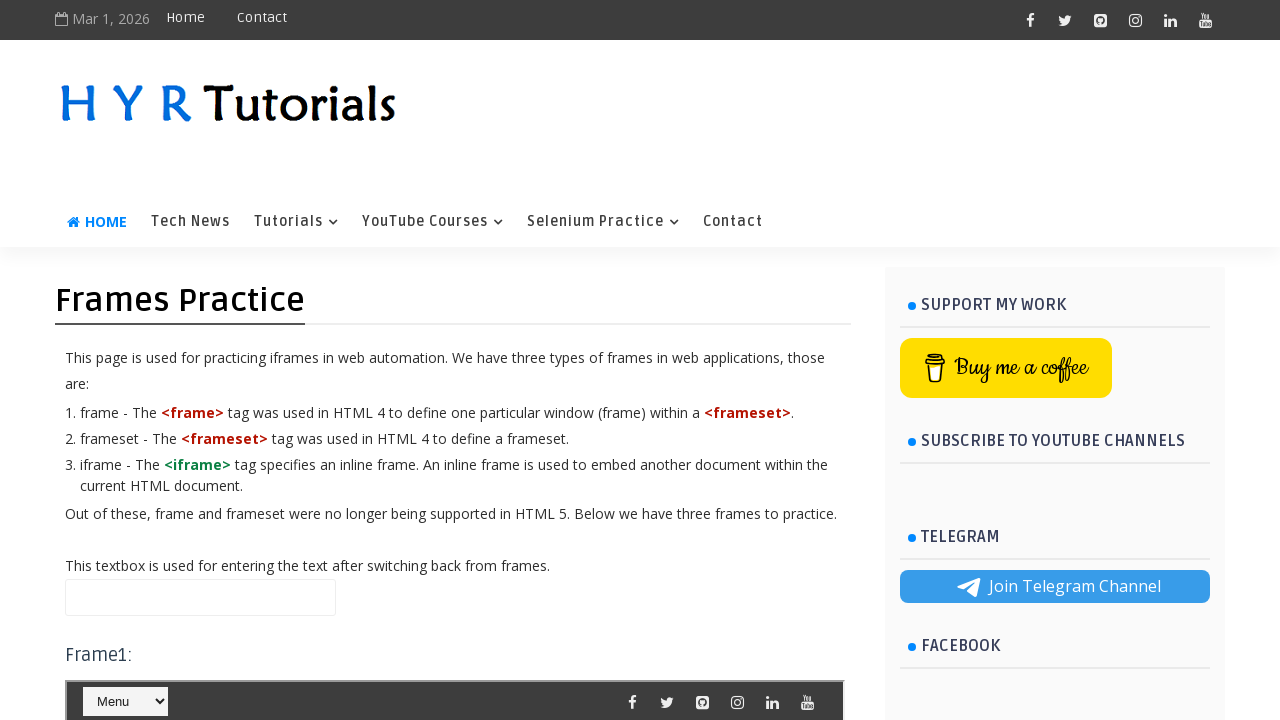

Located iframe with ID 'frm1'
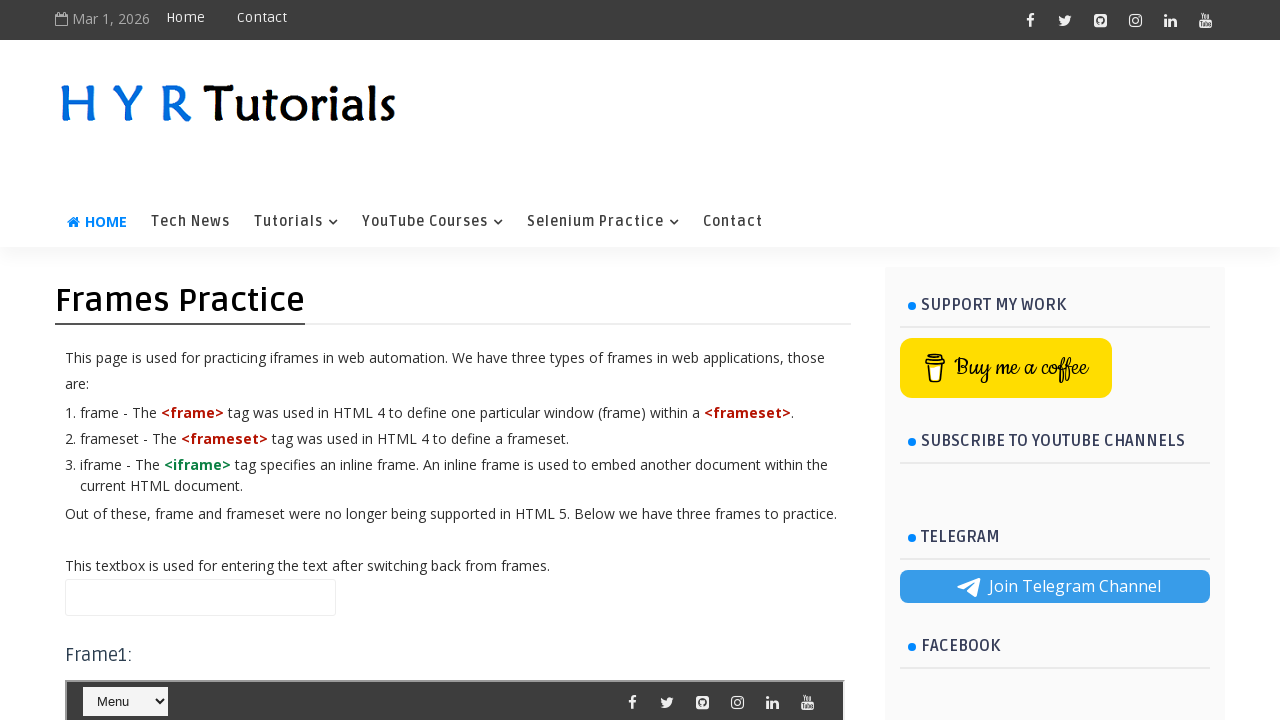

Selected '- SQL' option from dropdown menu inside iframe on #frm1 >> internal:control=enter-frame >> #selectnav1
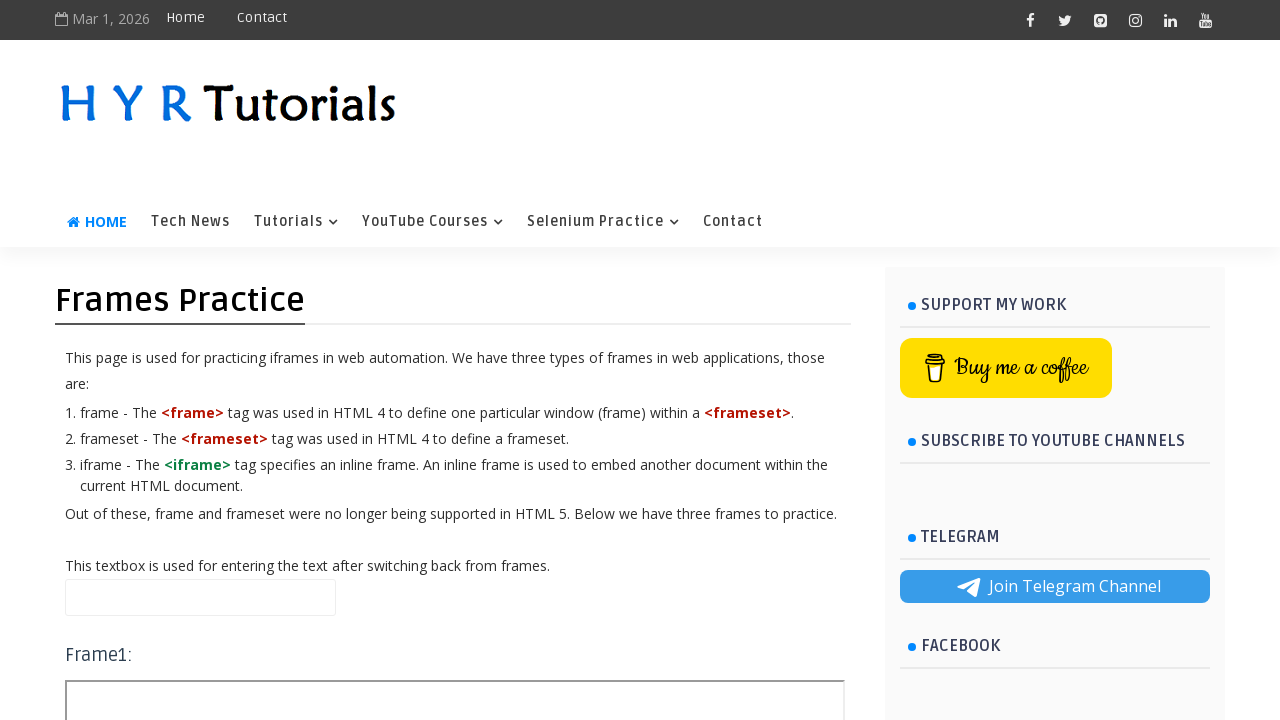

Waited 1000ms to observe the dropdown selection
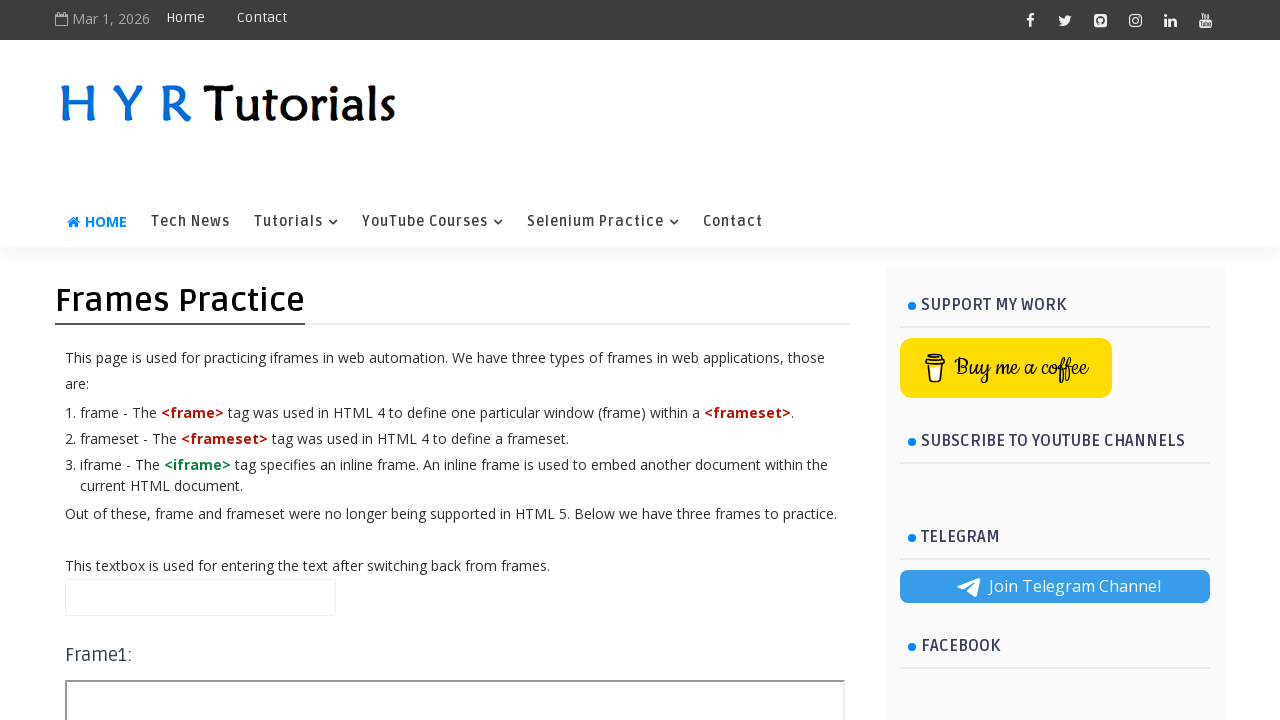

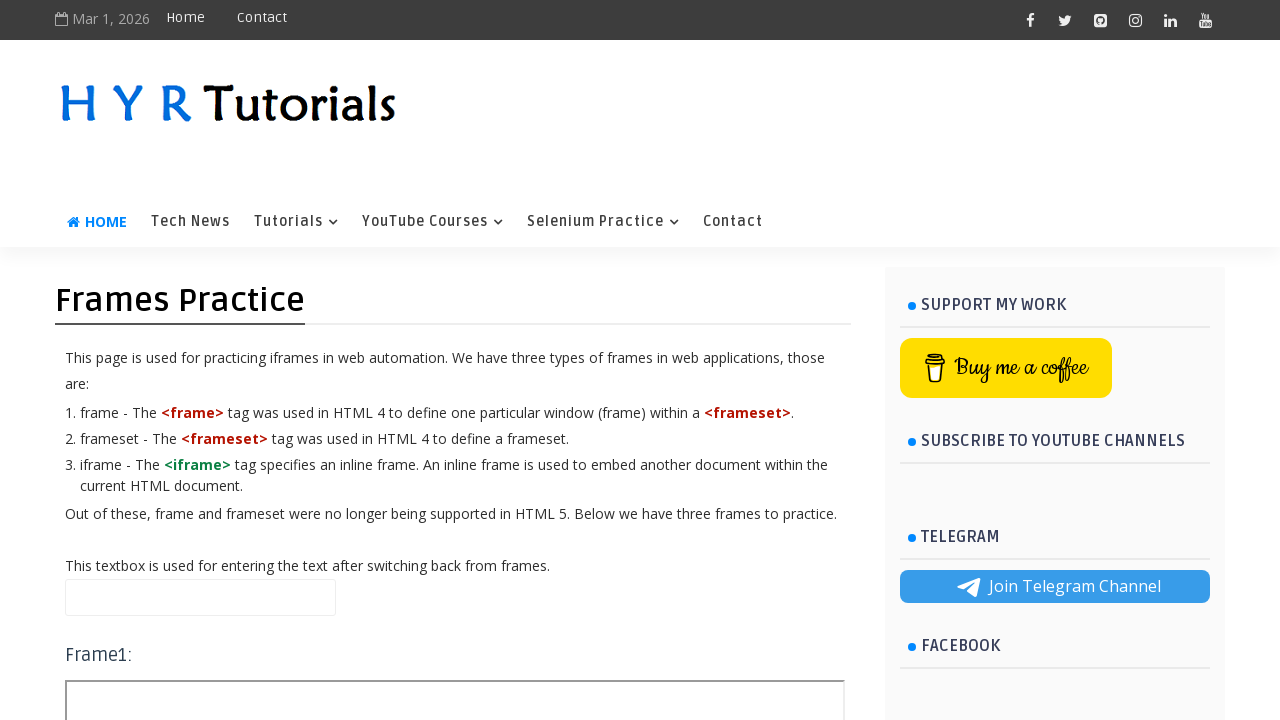